Navigates to the SpiceJet airline website homepage and waits for the page to load

Starting URL: https://www.spicejet.com

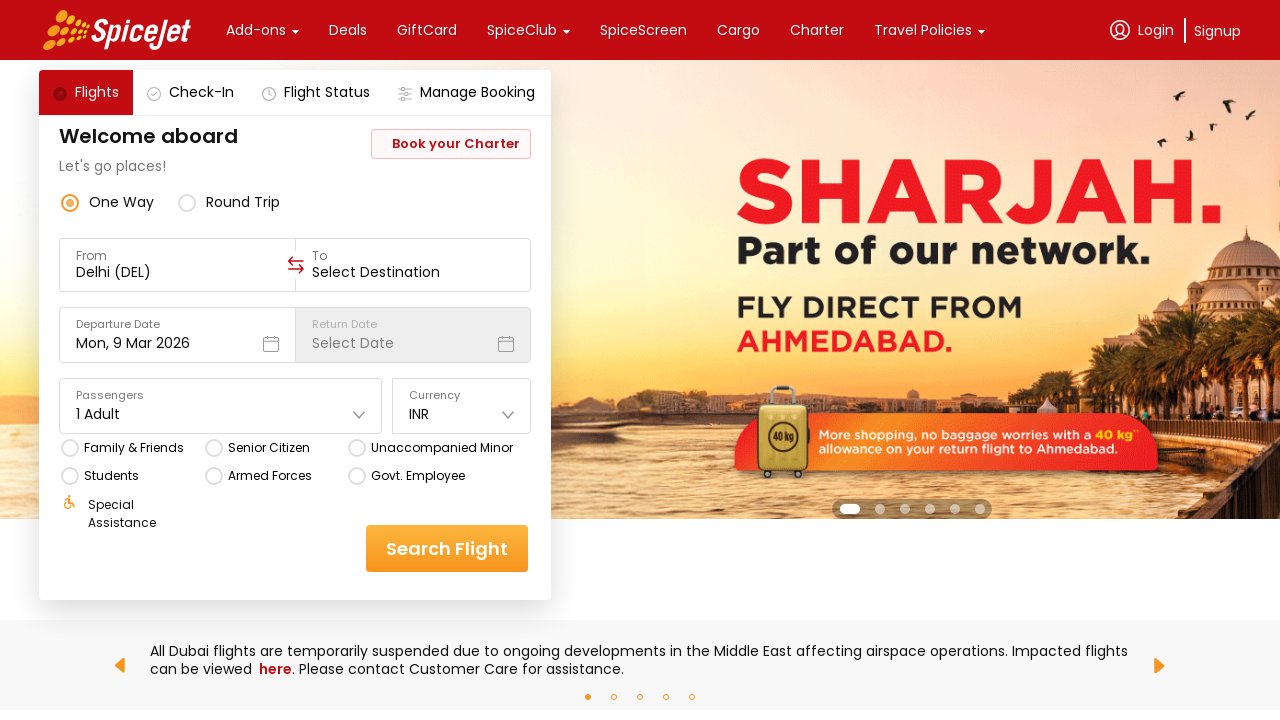

Navigated to SpiceJet airline website homepage
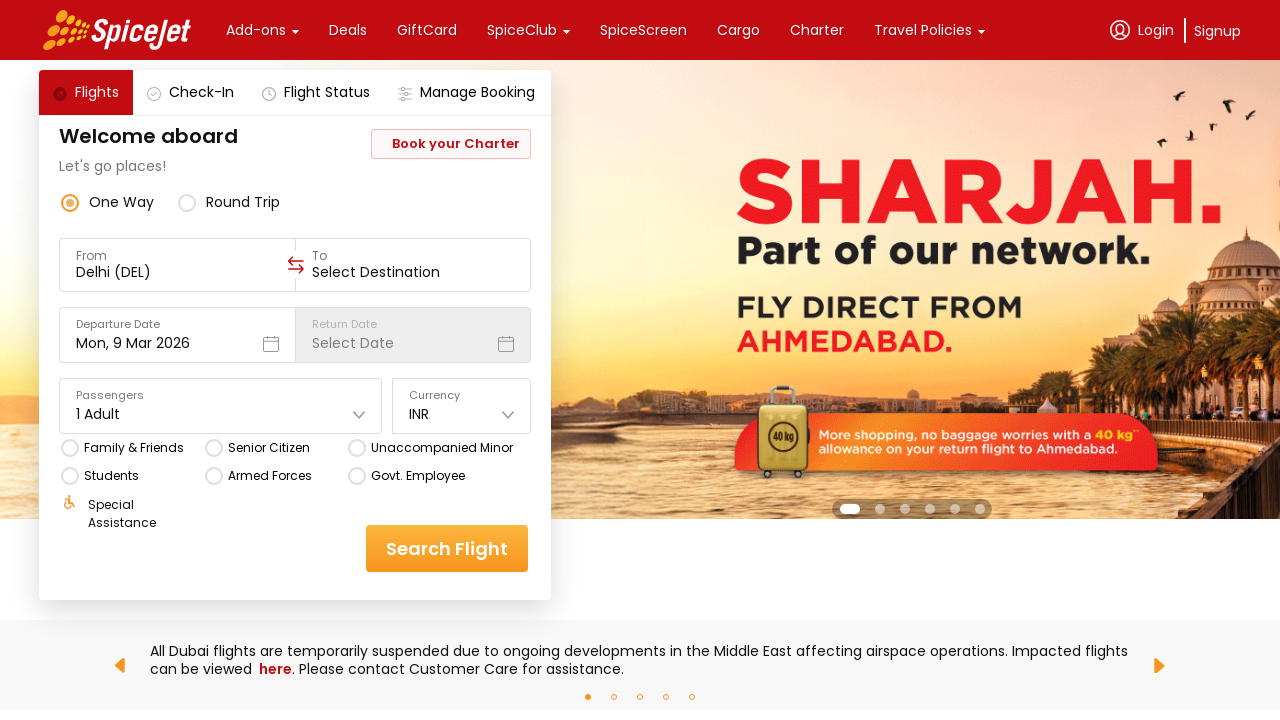

Page DOM content loaded
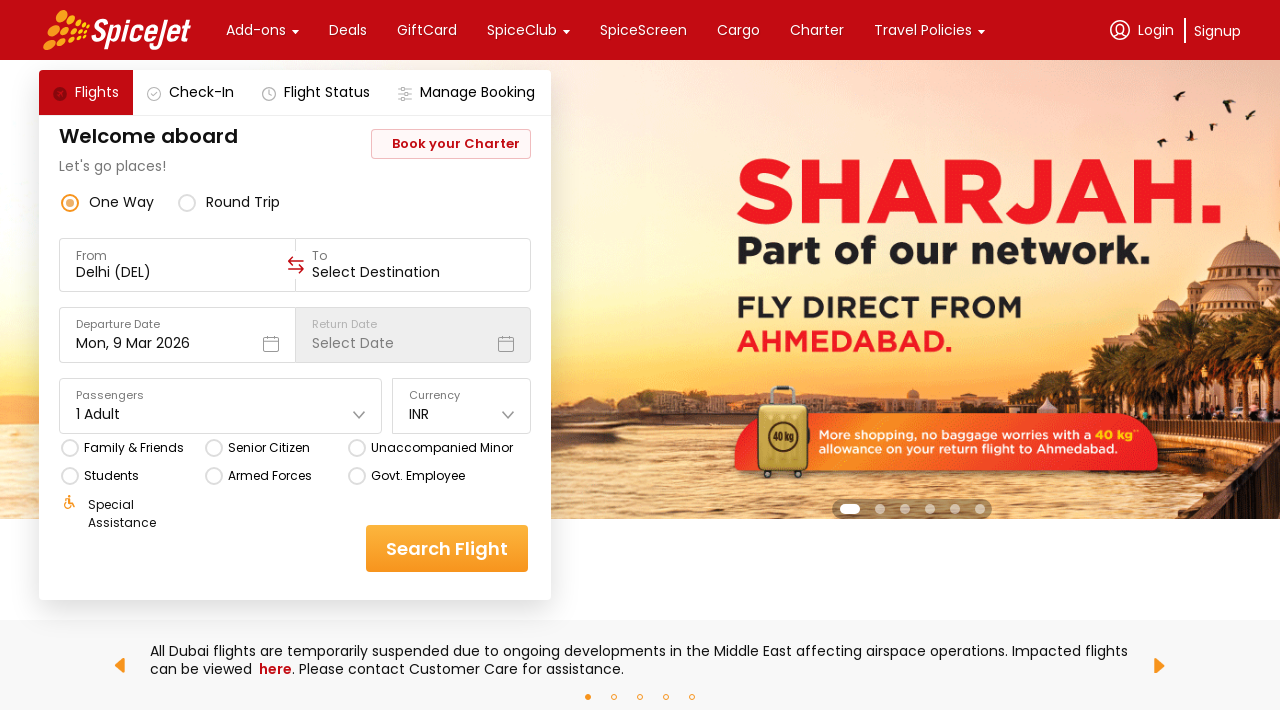

Page body element became visible
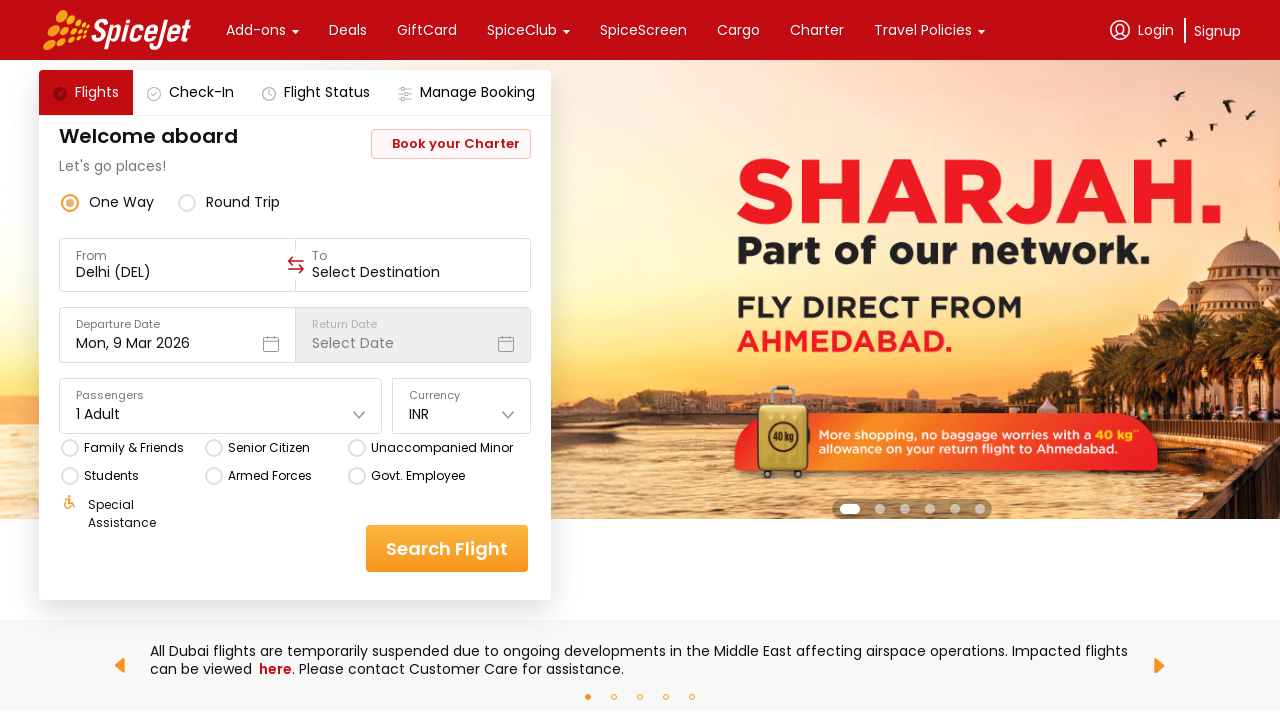

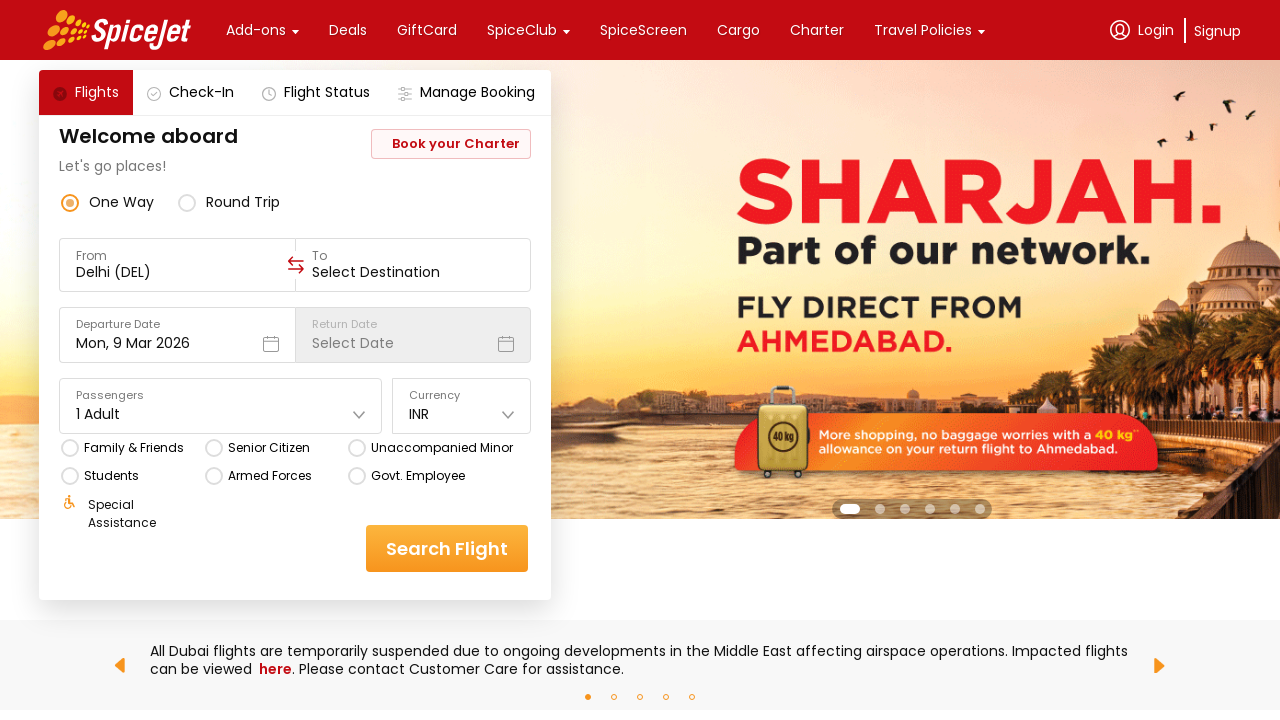